Tests registration form validation when all fields are left empty

Starting URL: https://alada.vn/tai-khoan/dang-ky.html

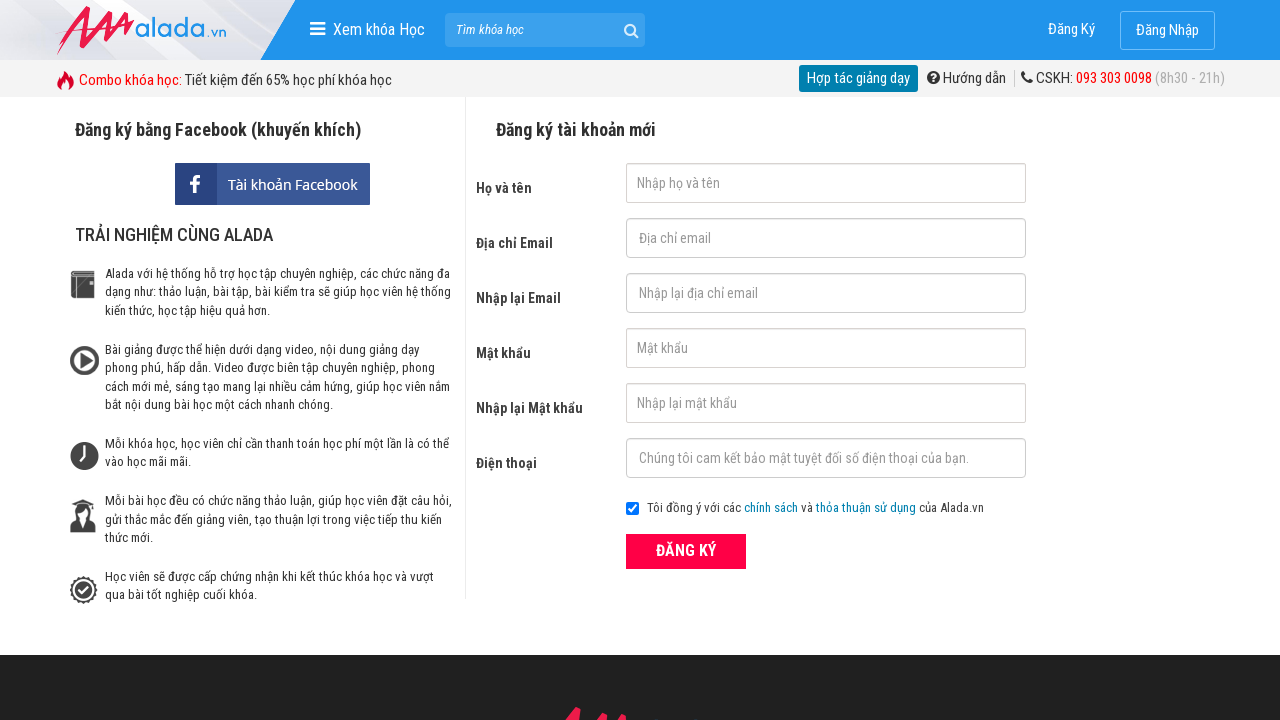

Navigated to registration page
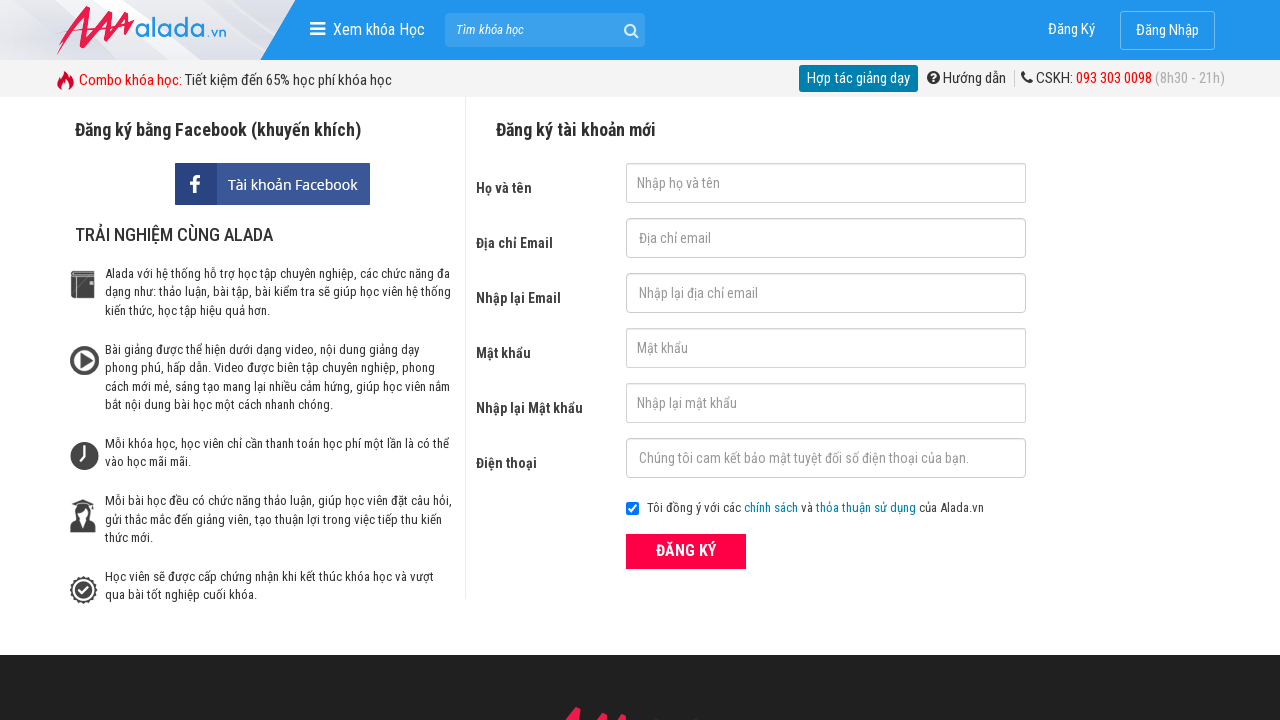

Left first name field empty on #txtFirstname
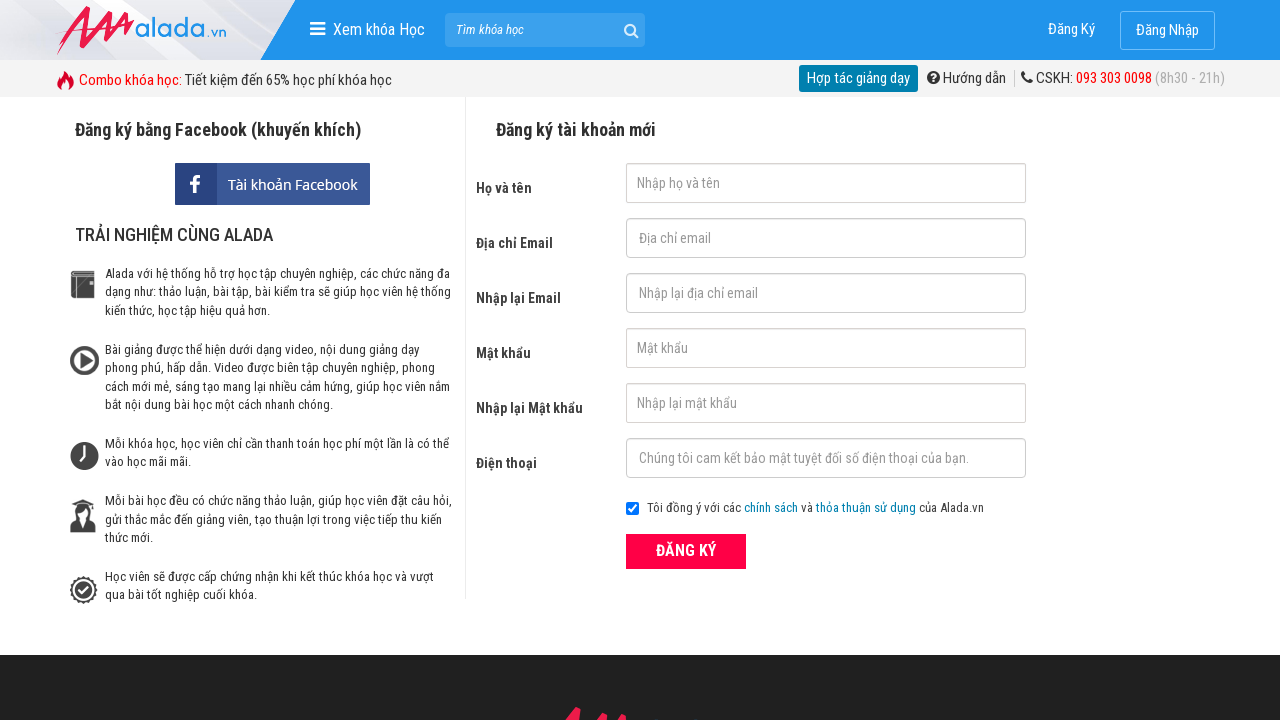

Left email field empty on #txtEmail
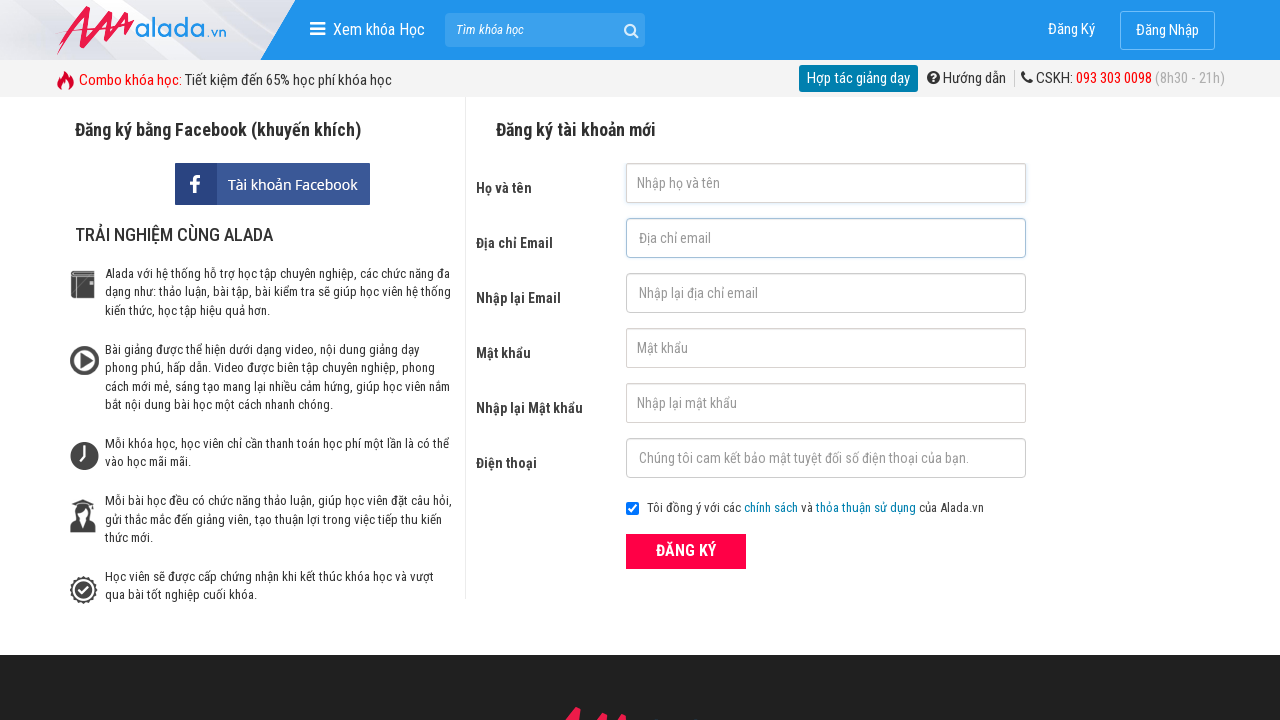

Left confirm email field empty on #txtCEmail
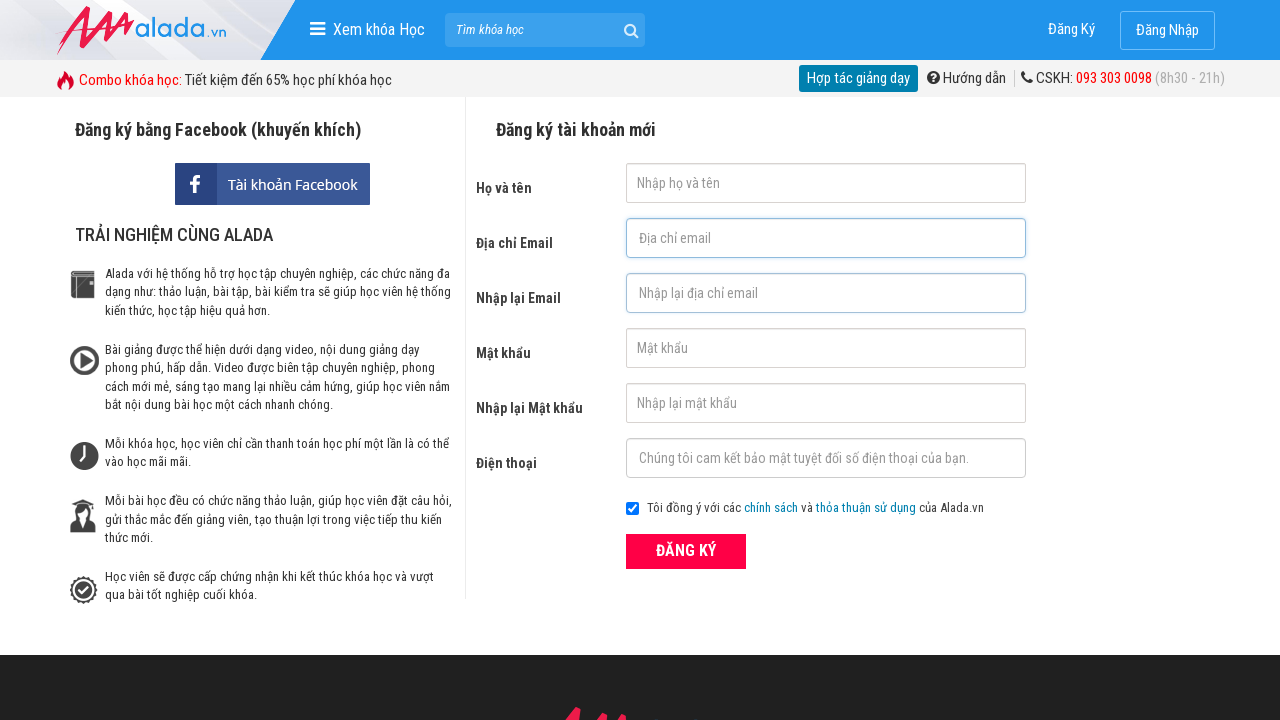

Left password field empty on #txtPassword
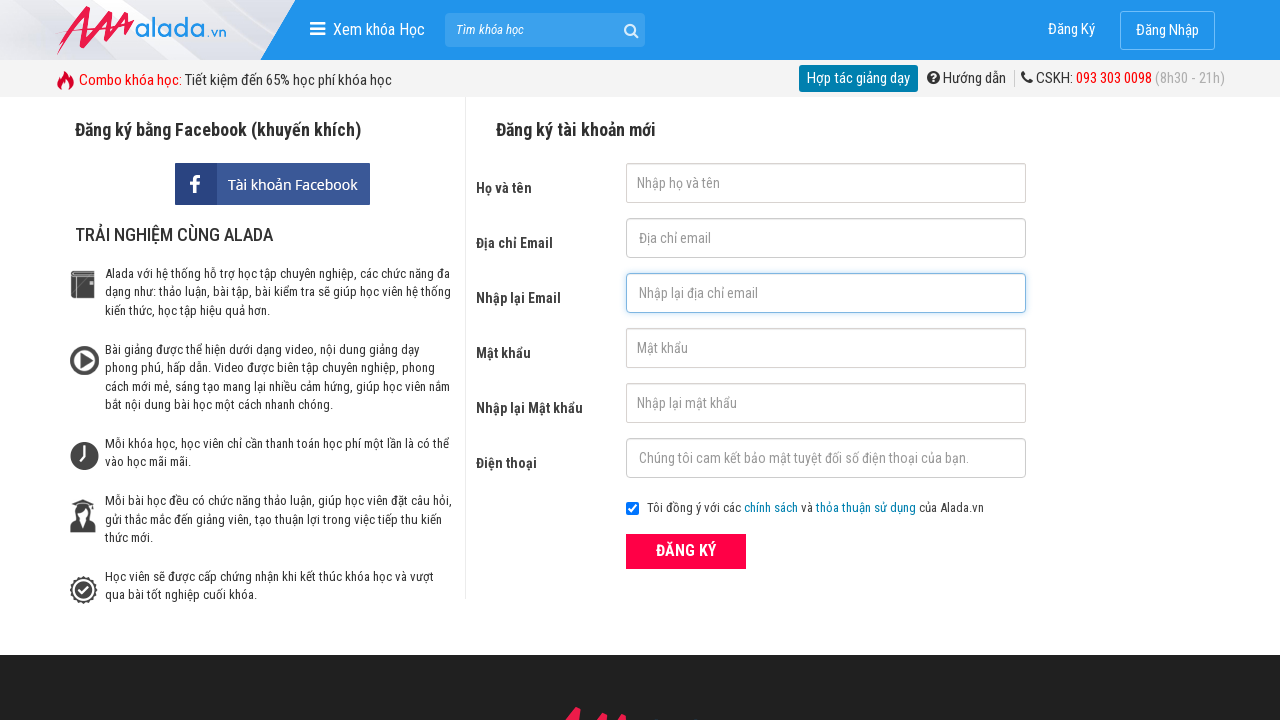

Left confirm password field empty on #txtCPassword
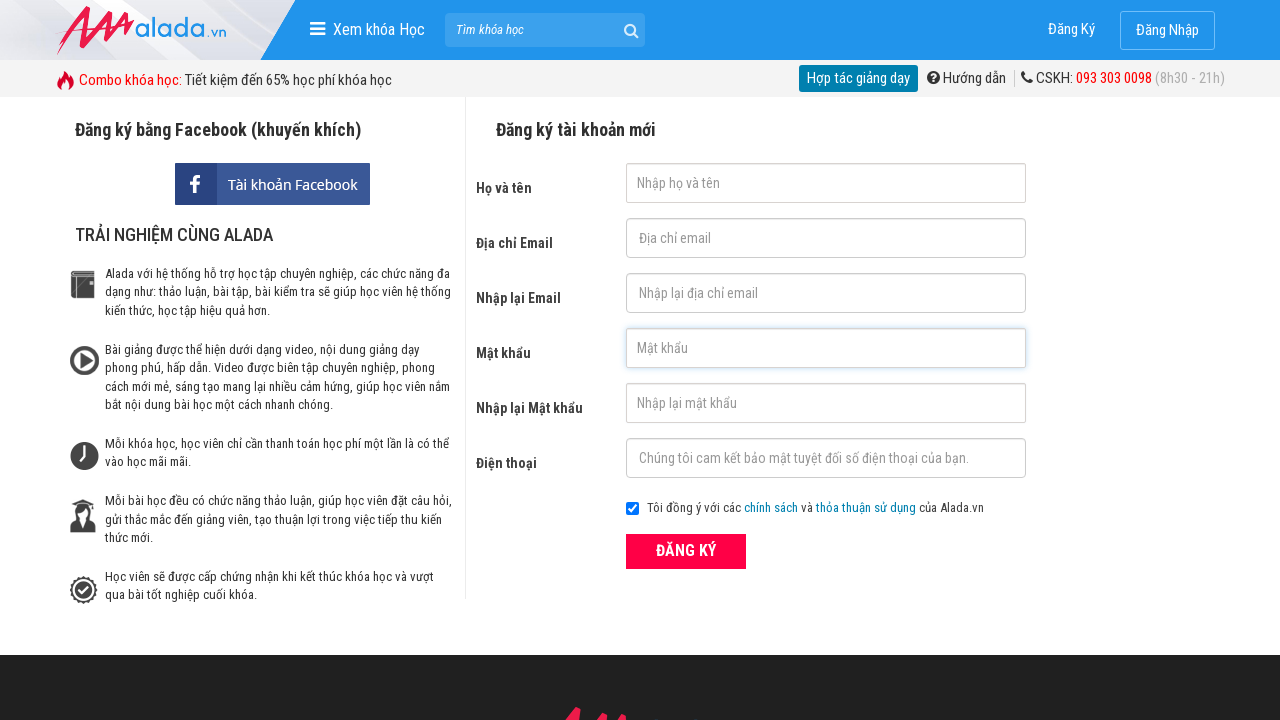

Left phone field empty on #txtPhone
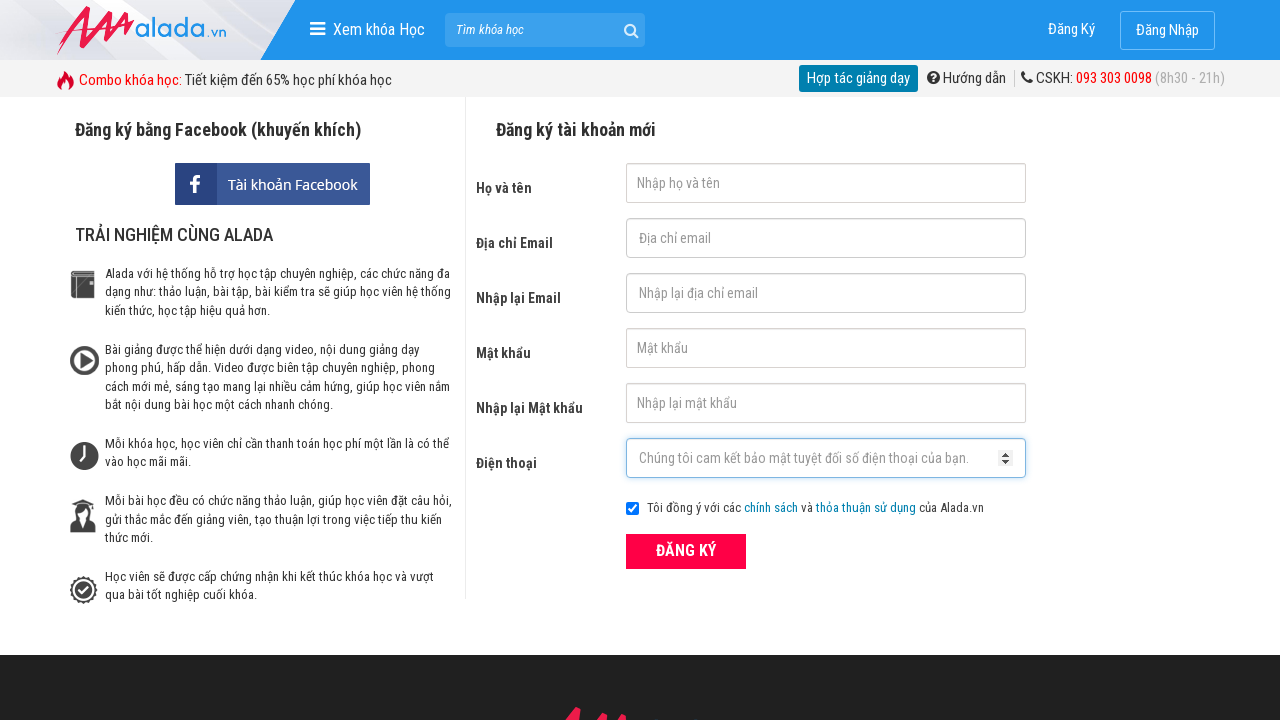

Clicked submit button with all fields empty at (686, 551) on xpath=//div[@class='field_btn']/button
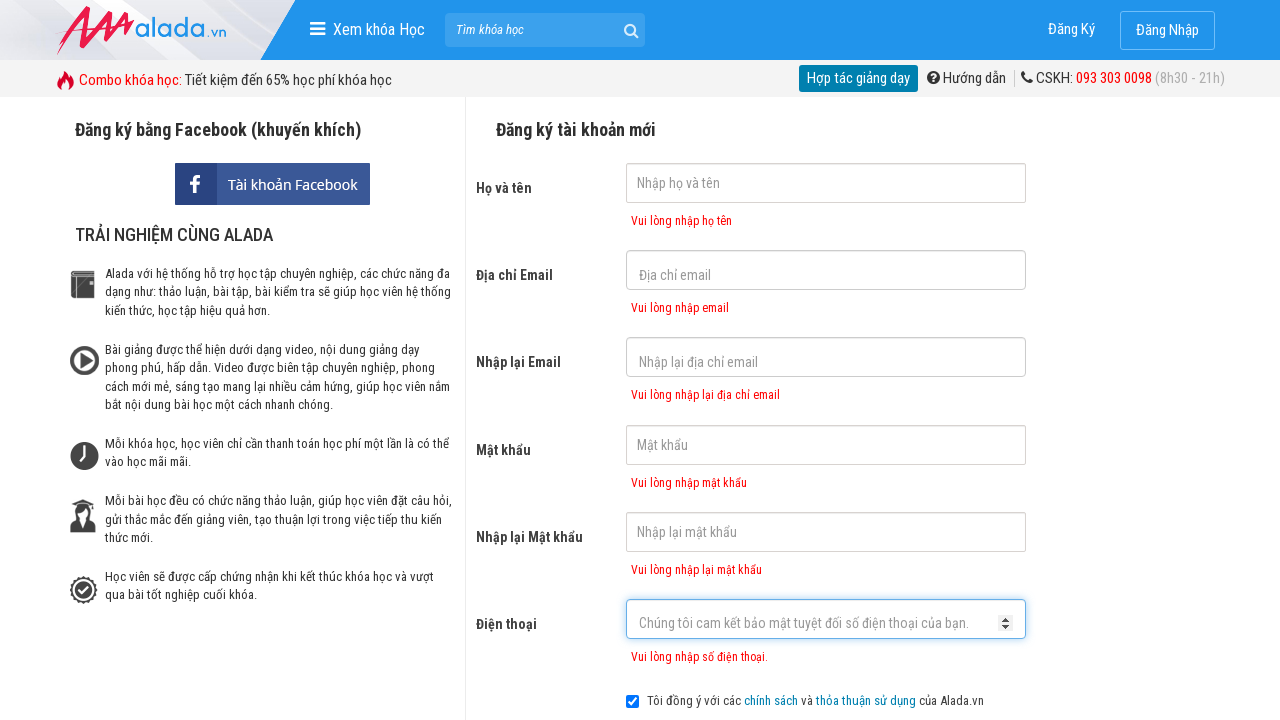

Validation error message appeared for first name field
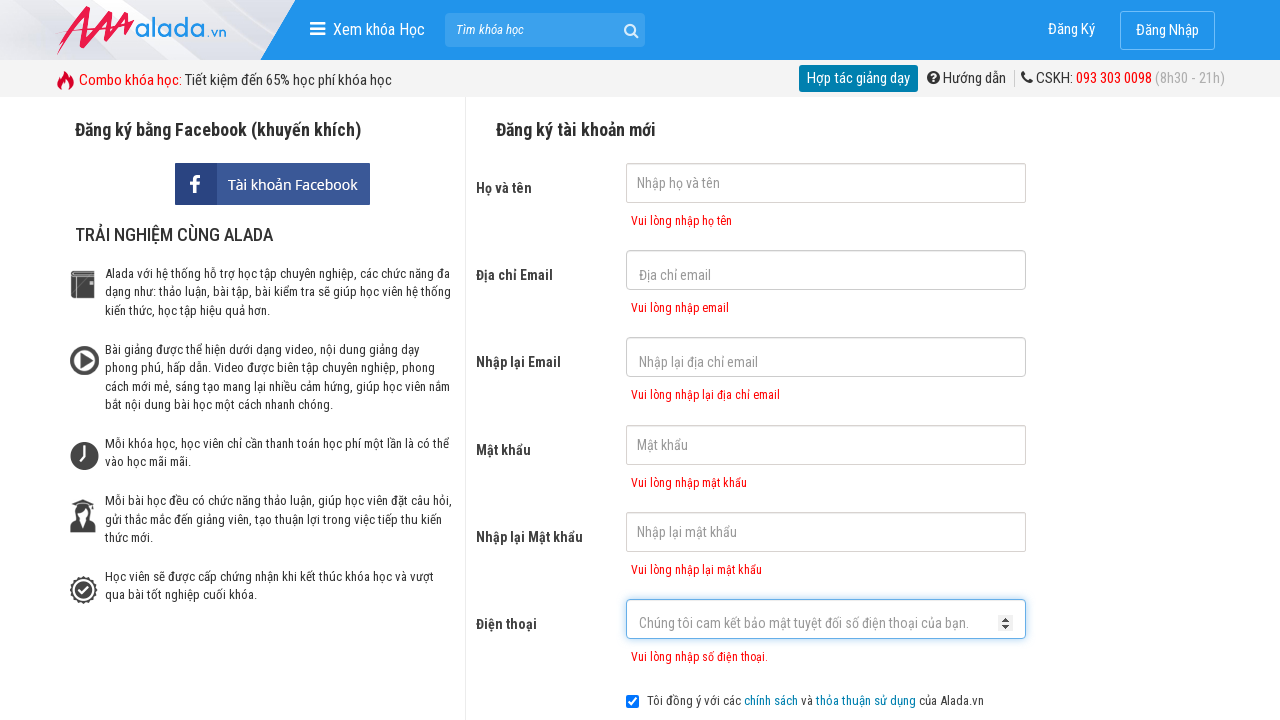

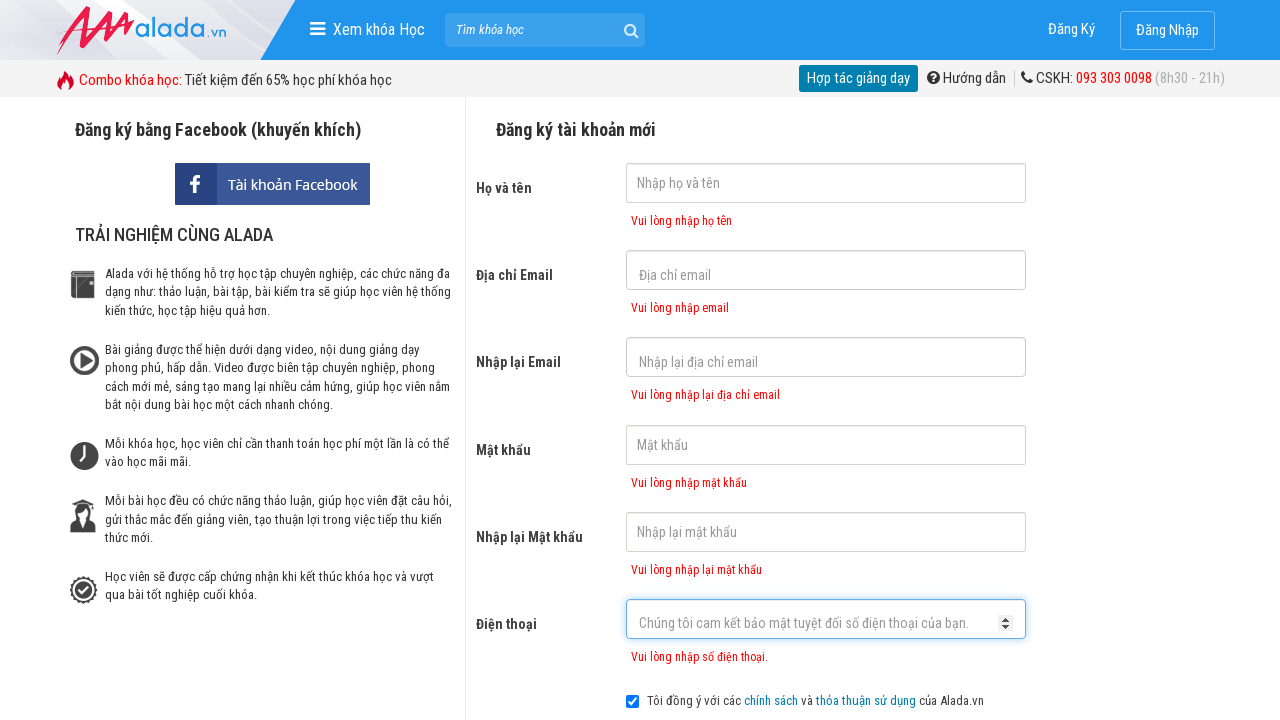